Navigates to a page, finds and clicks a link with a specific mathematical value as text, then fills out a registration form with personal information and submits it

Starting URL: http://suninjuly.github.io/find_link_text

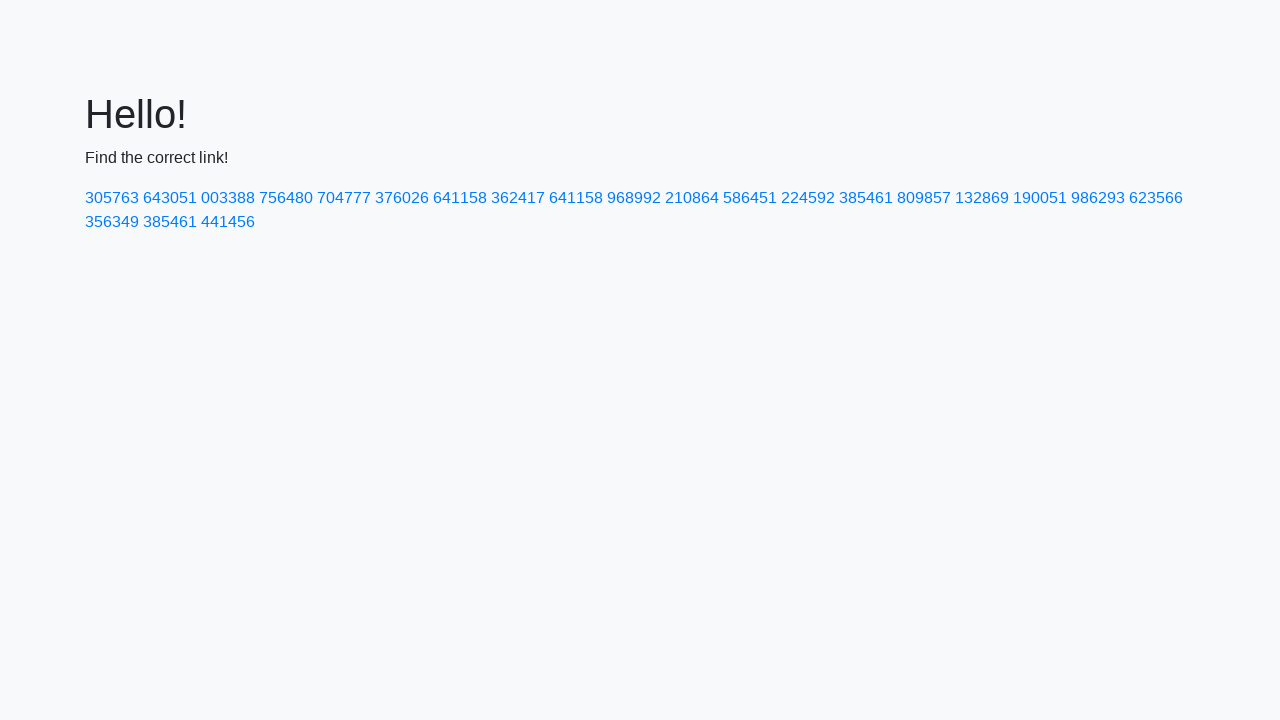

Clicked link with mathematical value '224592' as text at (808, 198) on text=224592
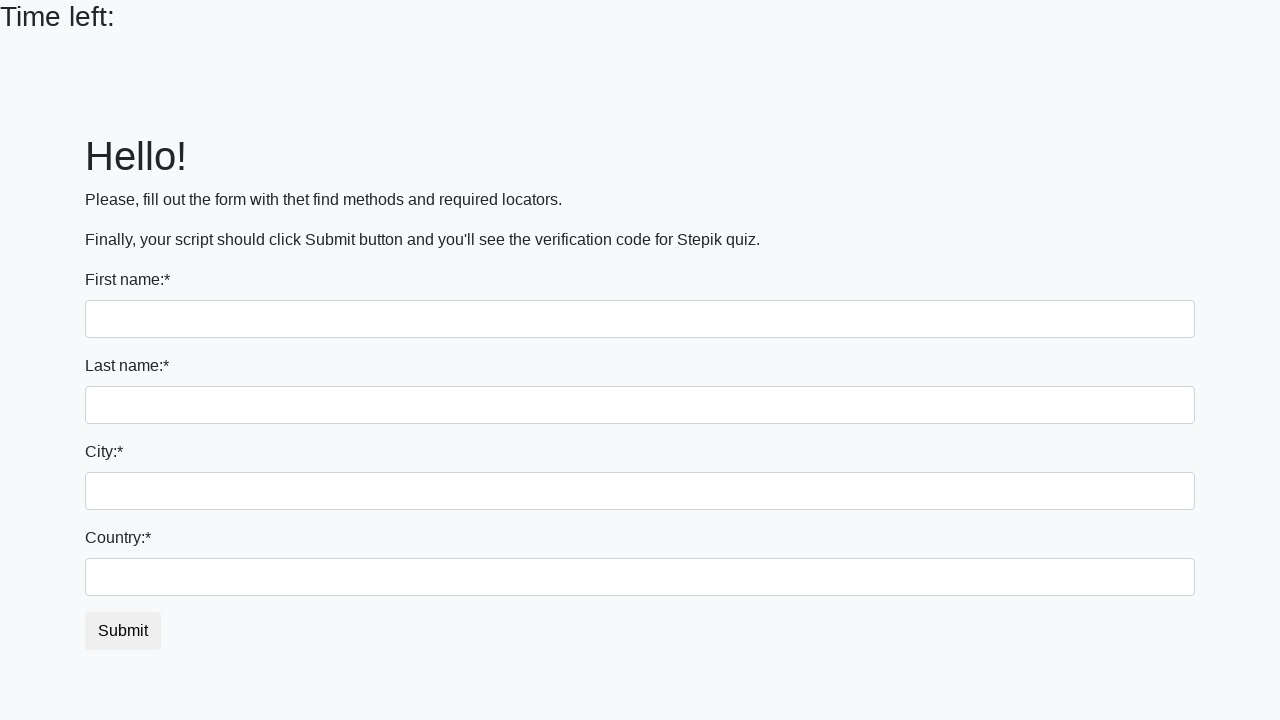

Filled first name field with 'Ivan' on input[type='text']
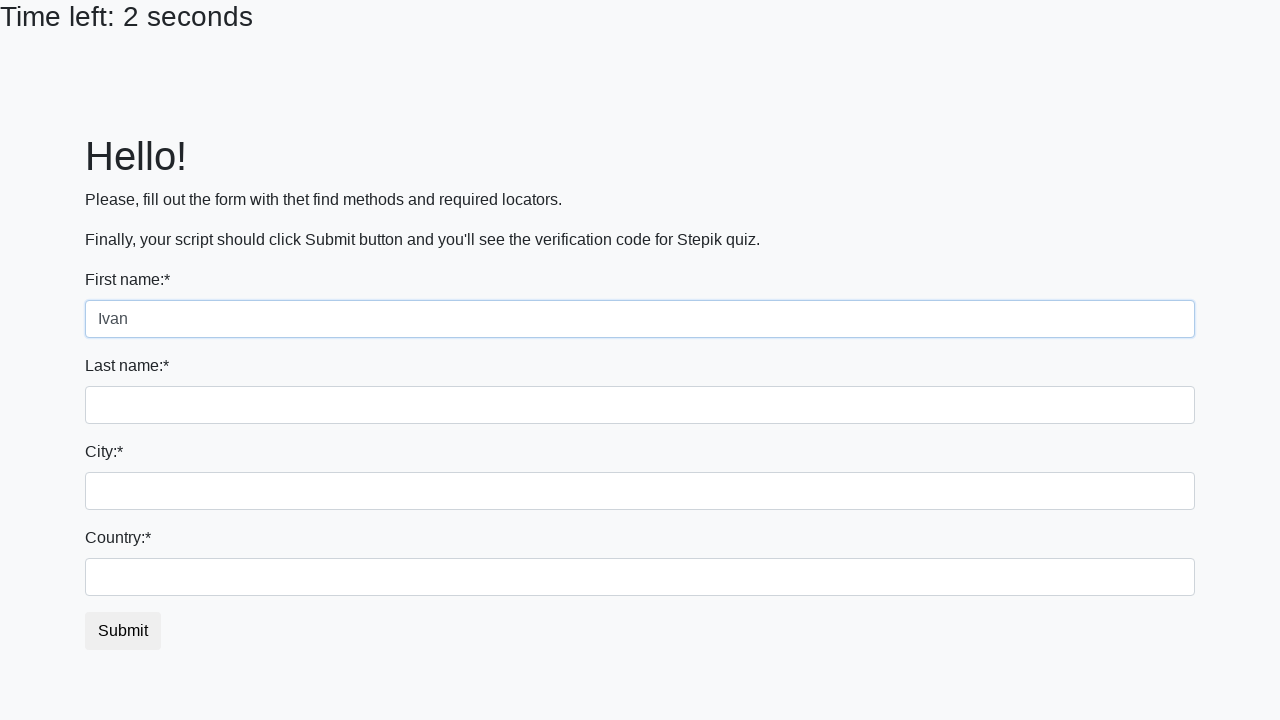

Filled last name field with 'Petrov' on input[name='last_name']
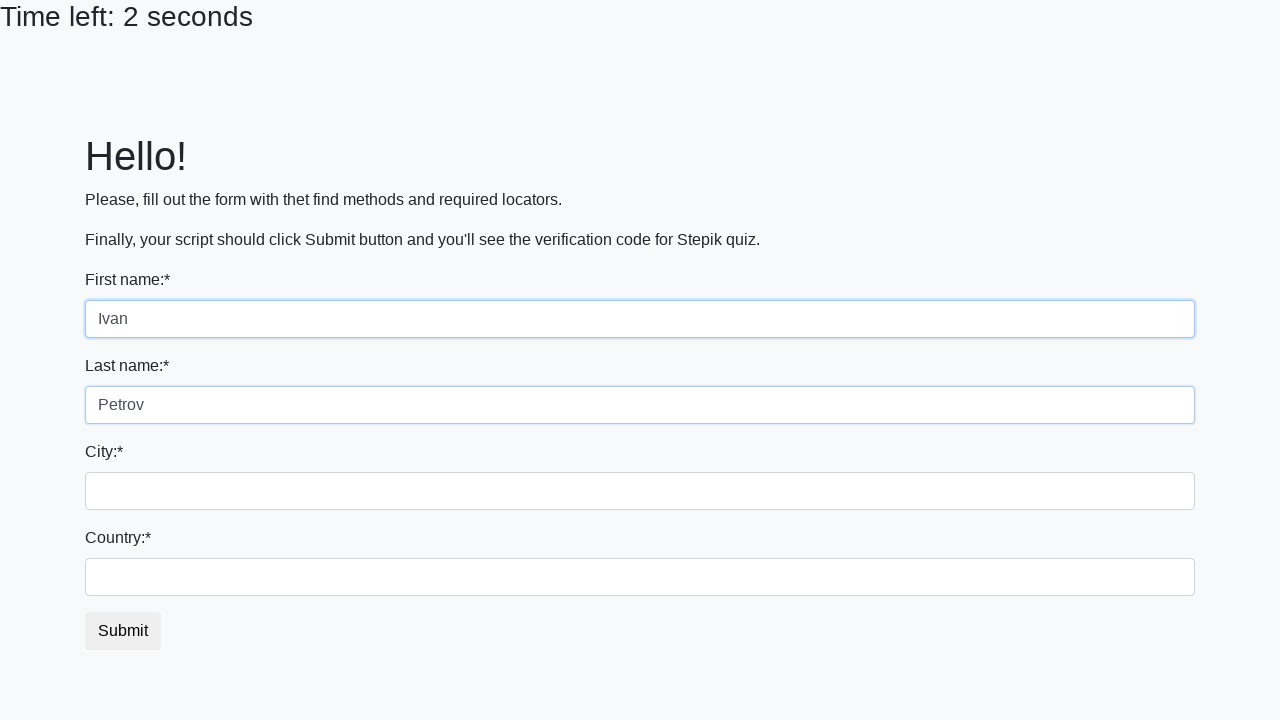

Filled city field with 'Smolensk' on input.city
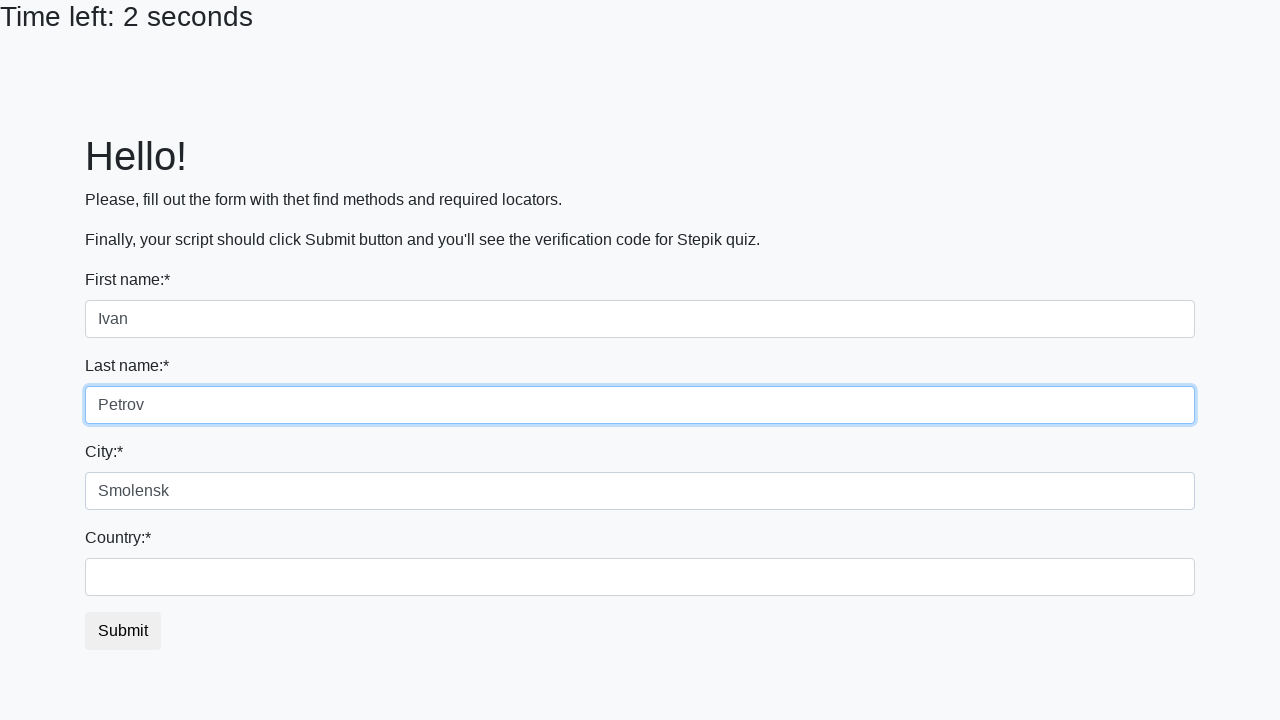

Filled country field with 'Russia' on #country
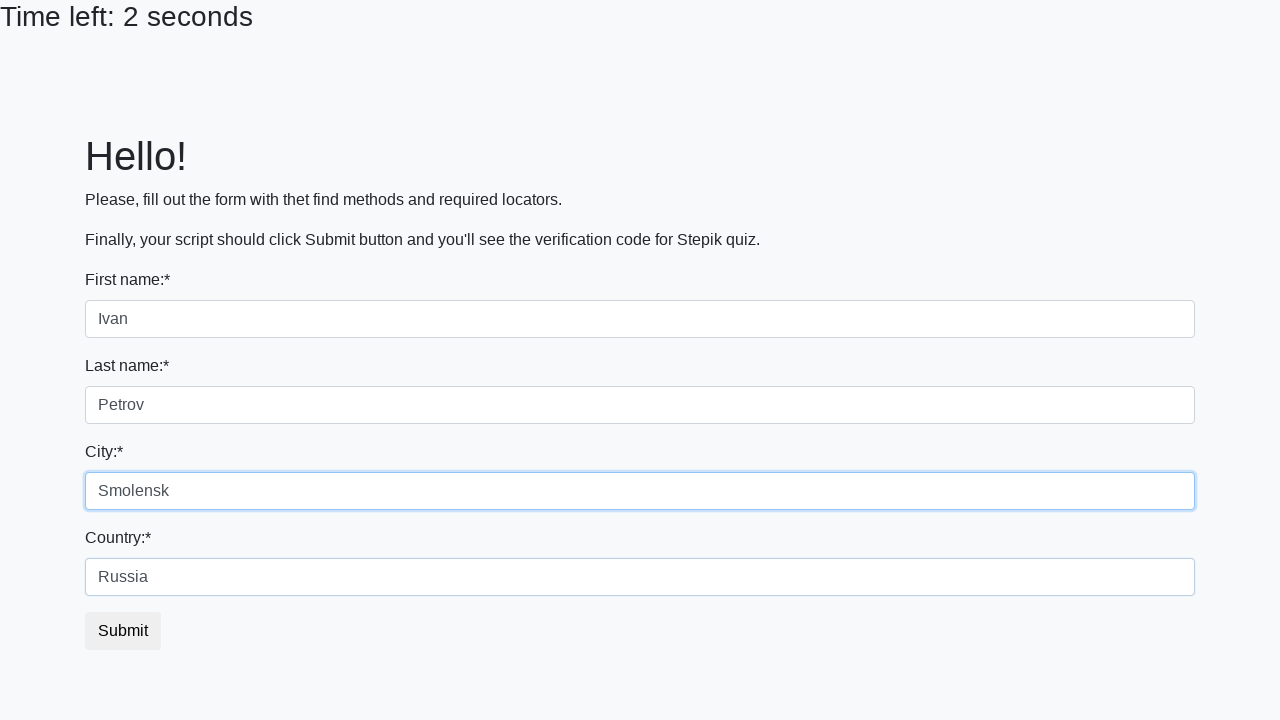

Clicked submit button to register at (123, 631) on button.btn
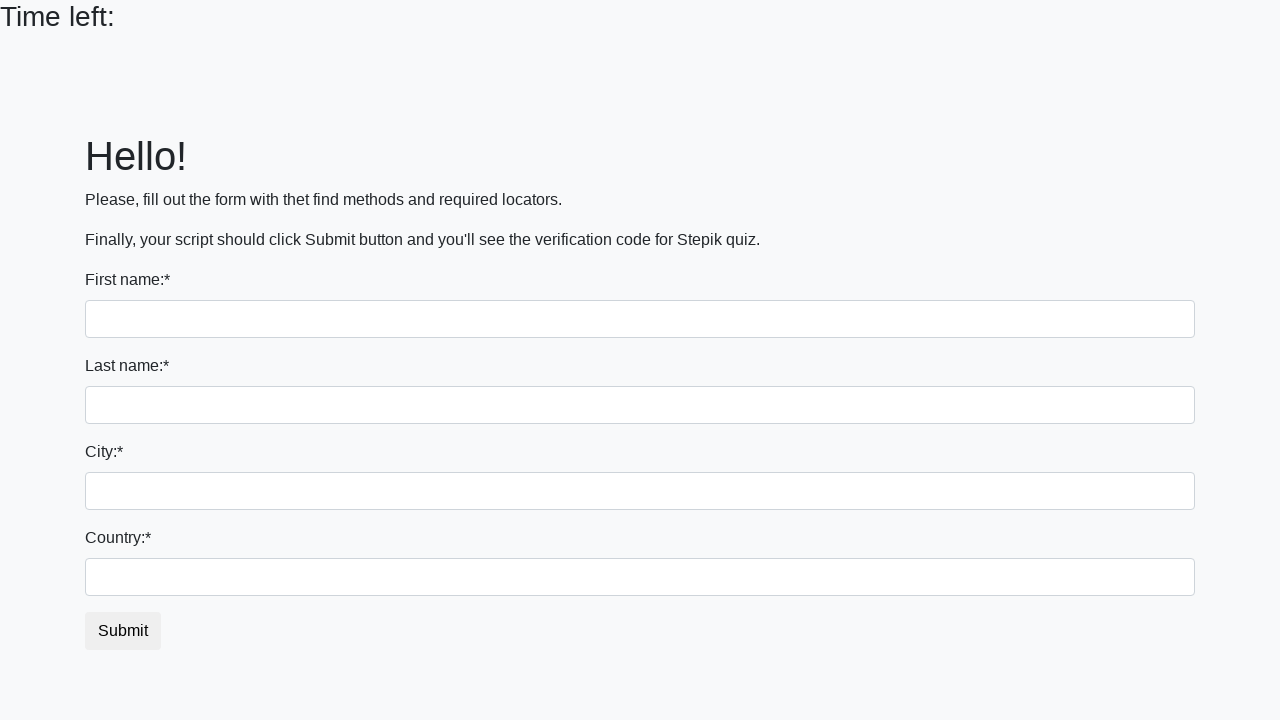

Waited for submission result to appear
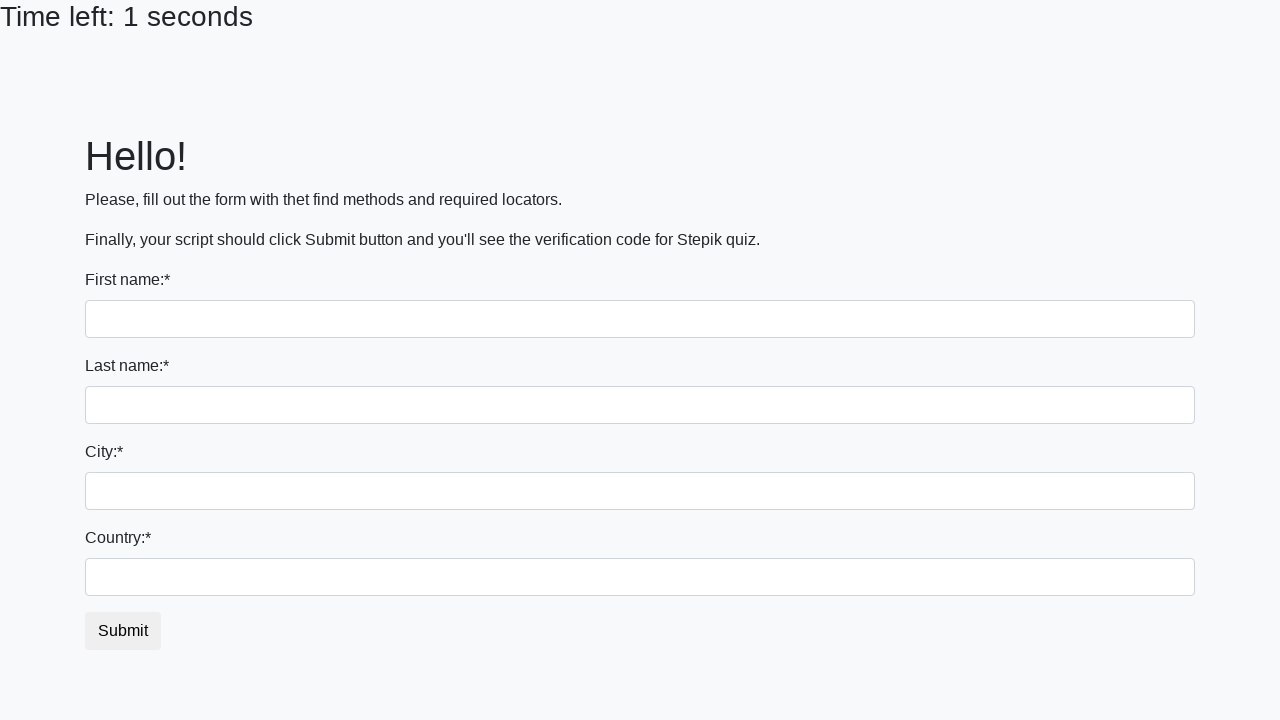

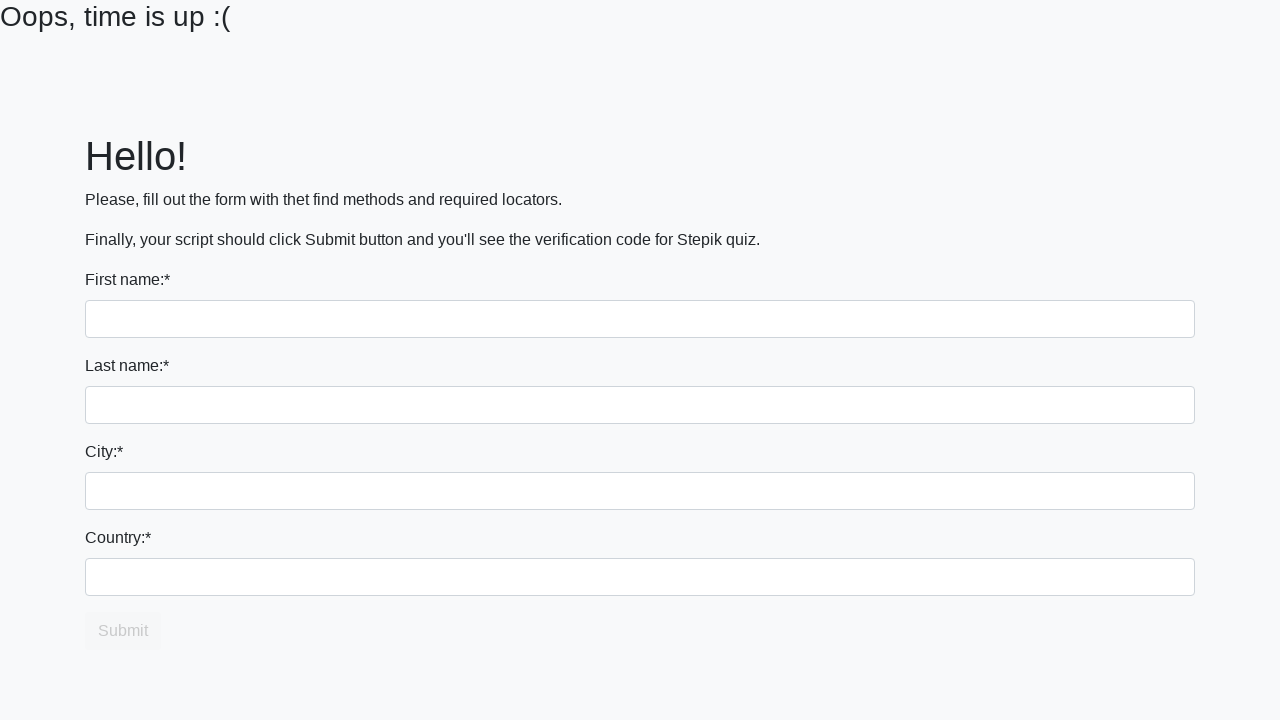